Tests that the second checkbox can be unchecked by clicking it

Starting URL: https://the-internet.herokuapp.com/checkboxes

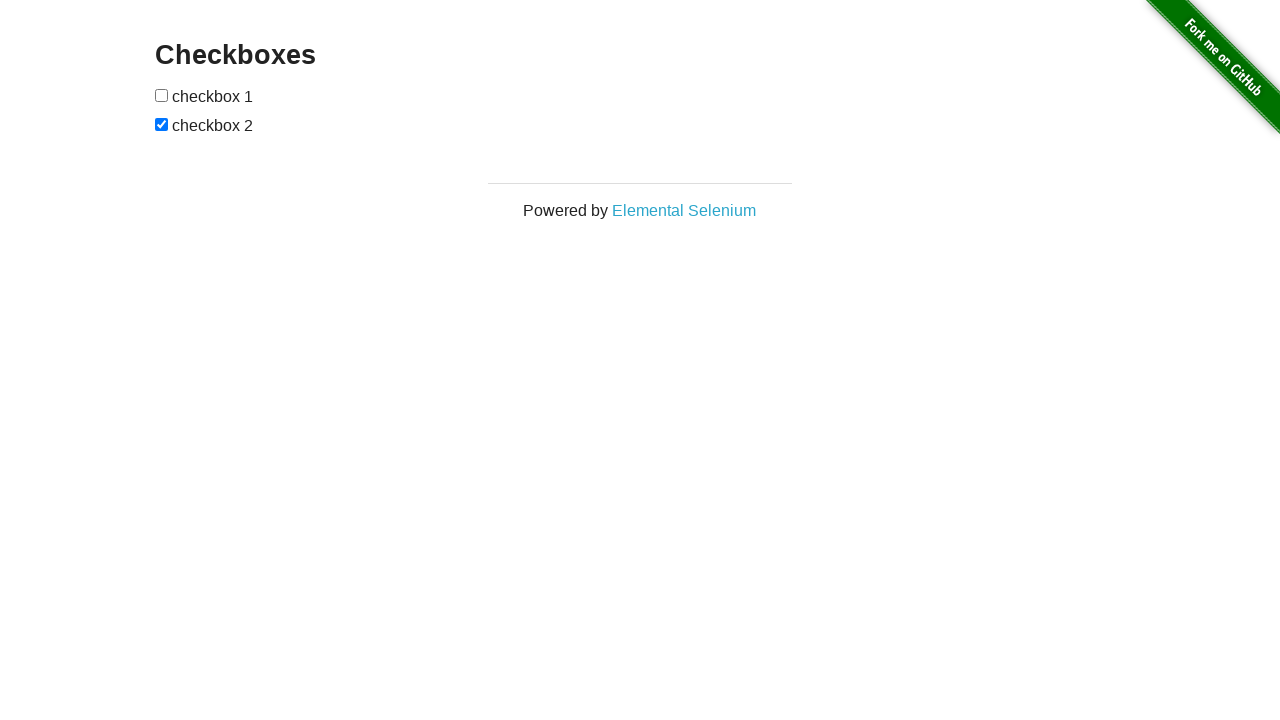

Unchecked the second checkbox at (162, 124) on input[type='checkbox'] >> nth=1
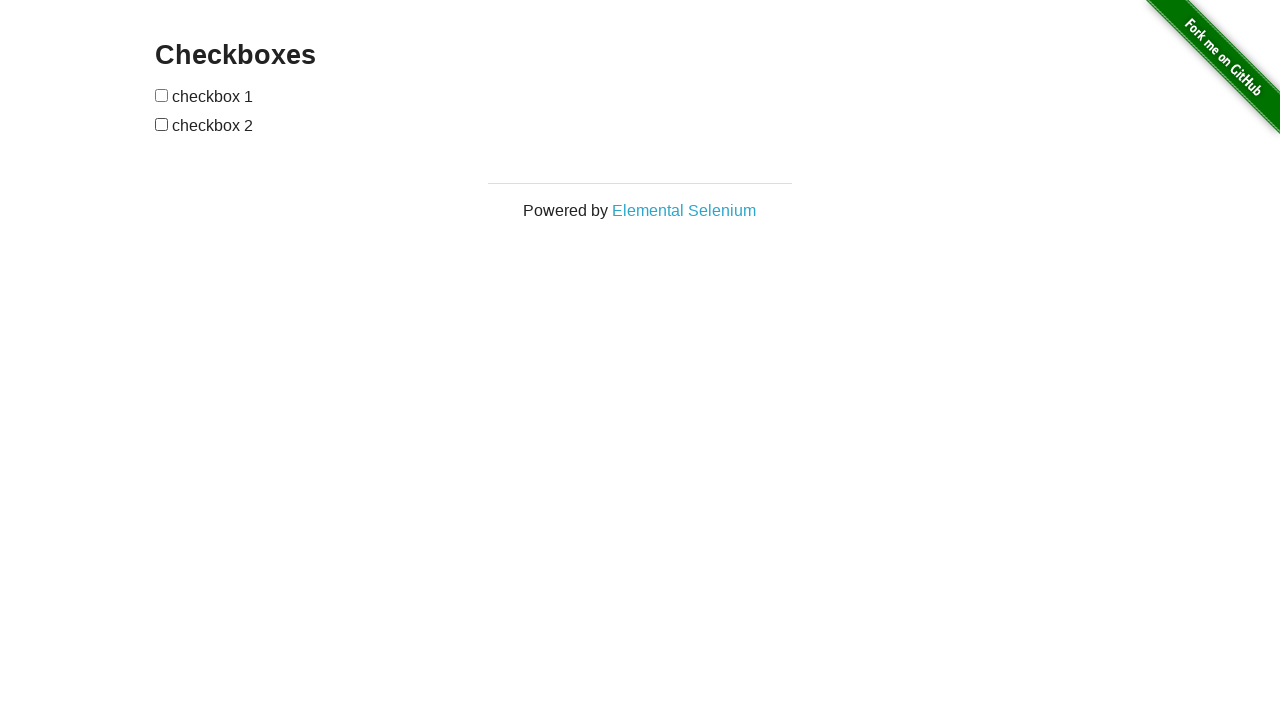

Verified that the second checkbox is unchecked
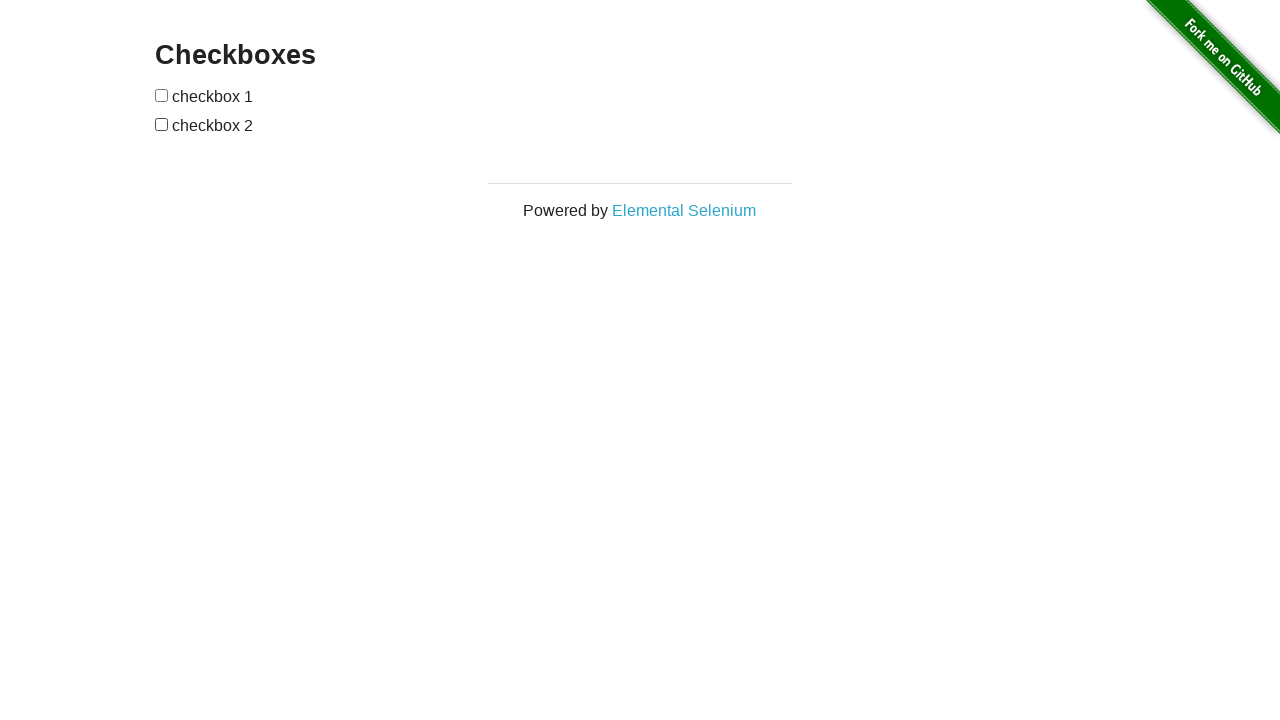

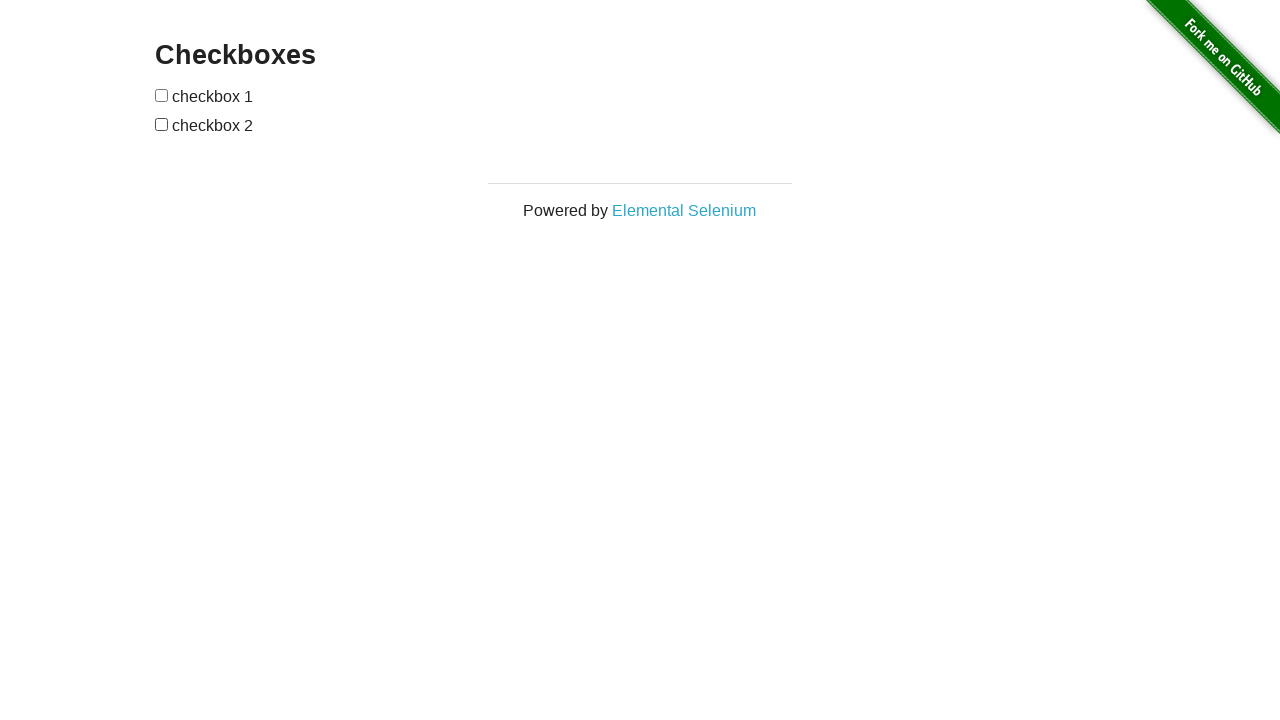